Tests scrolling to and clicking a button that is initially outside the visible viewport

Starting URL: http://uitestingplayground.com/

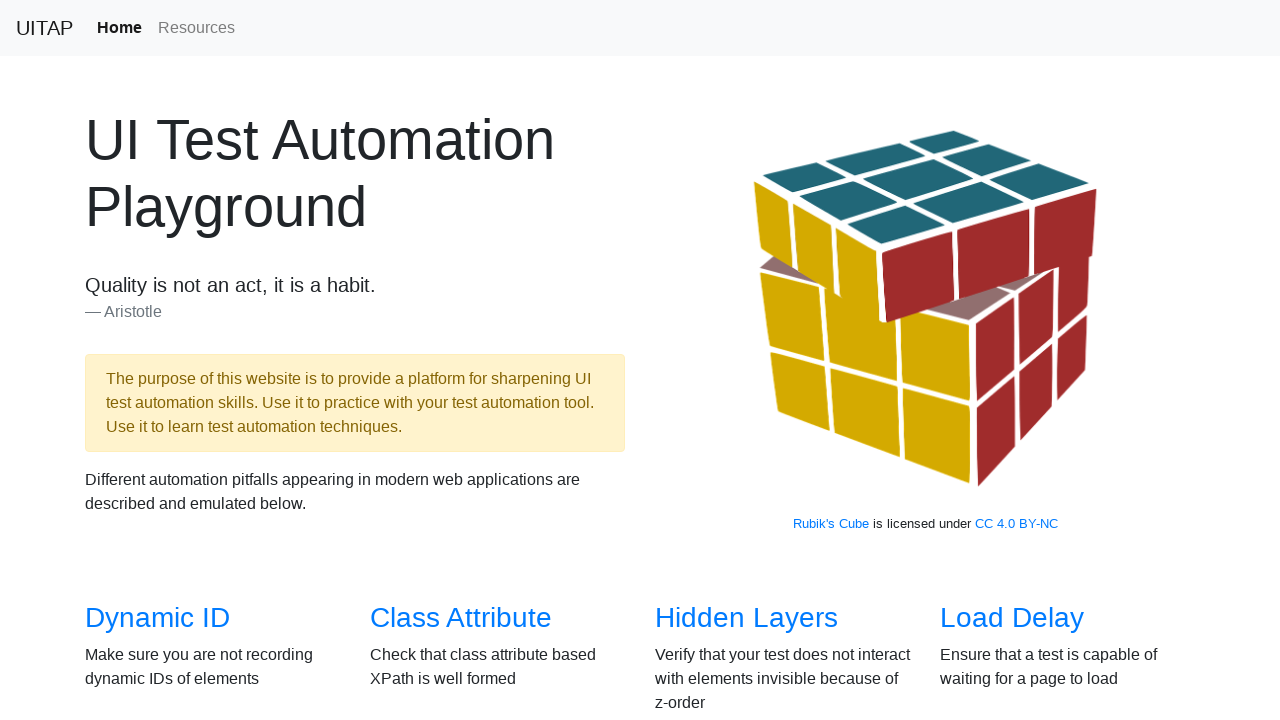

Clicked on Scrollbars link from main page at (148, 361) on a[href='/scrollbars']
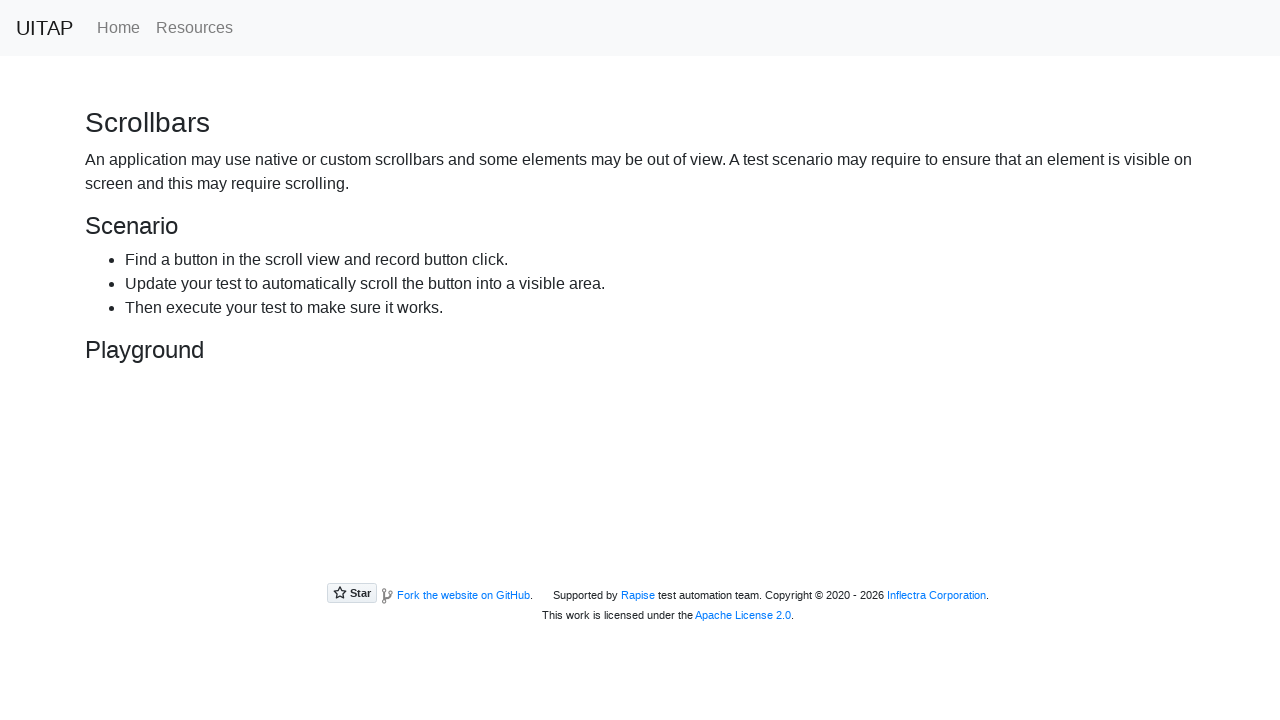

Clicked the hidden button (Playwright auto-scrolled to it) at (234, 448) on #hidingButton
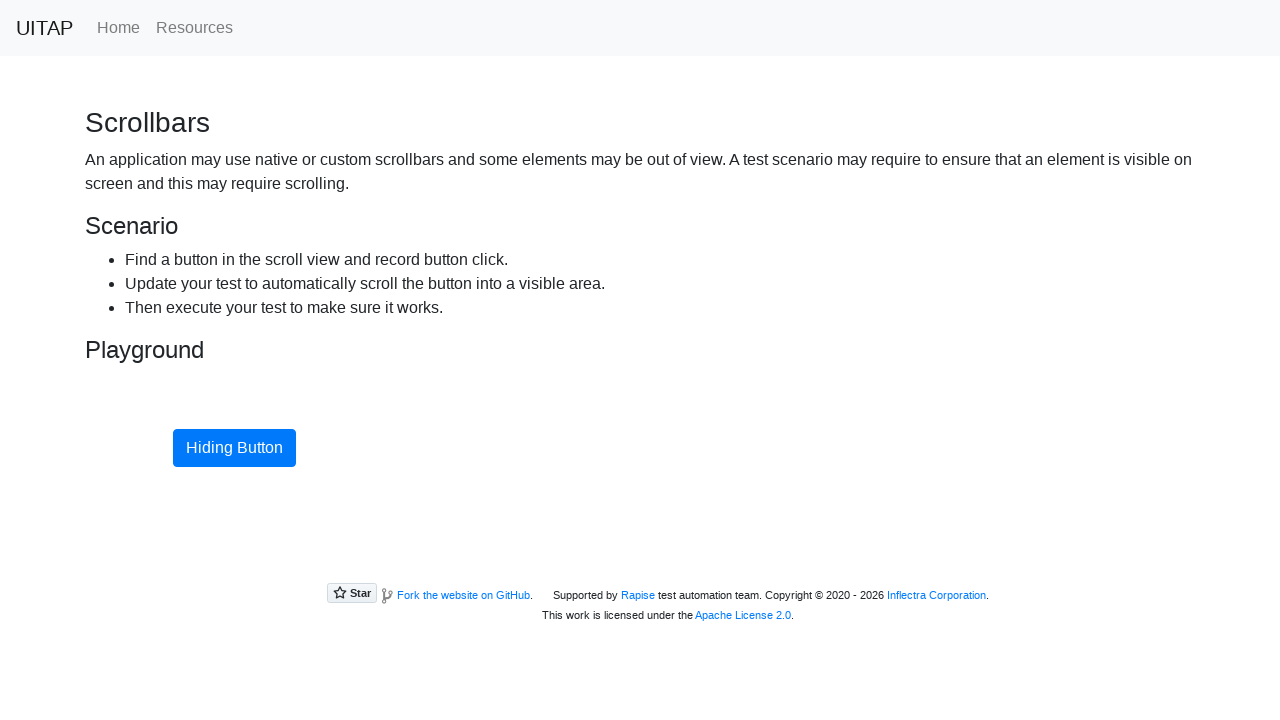

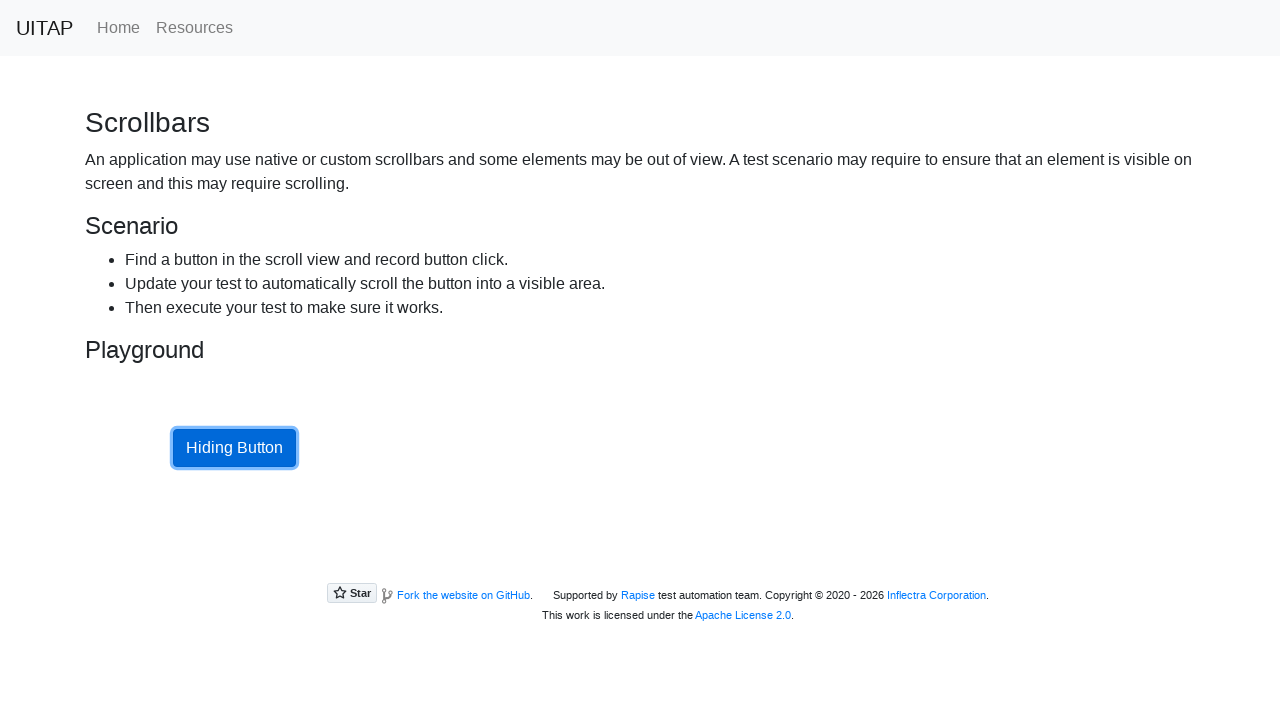